Tests the search functionality on flaven.fr website by entering a search query and clicking the search button

Starting URL: https://flaven.fr

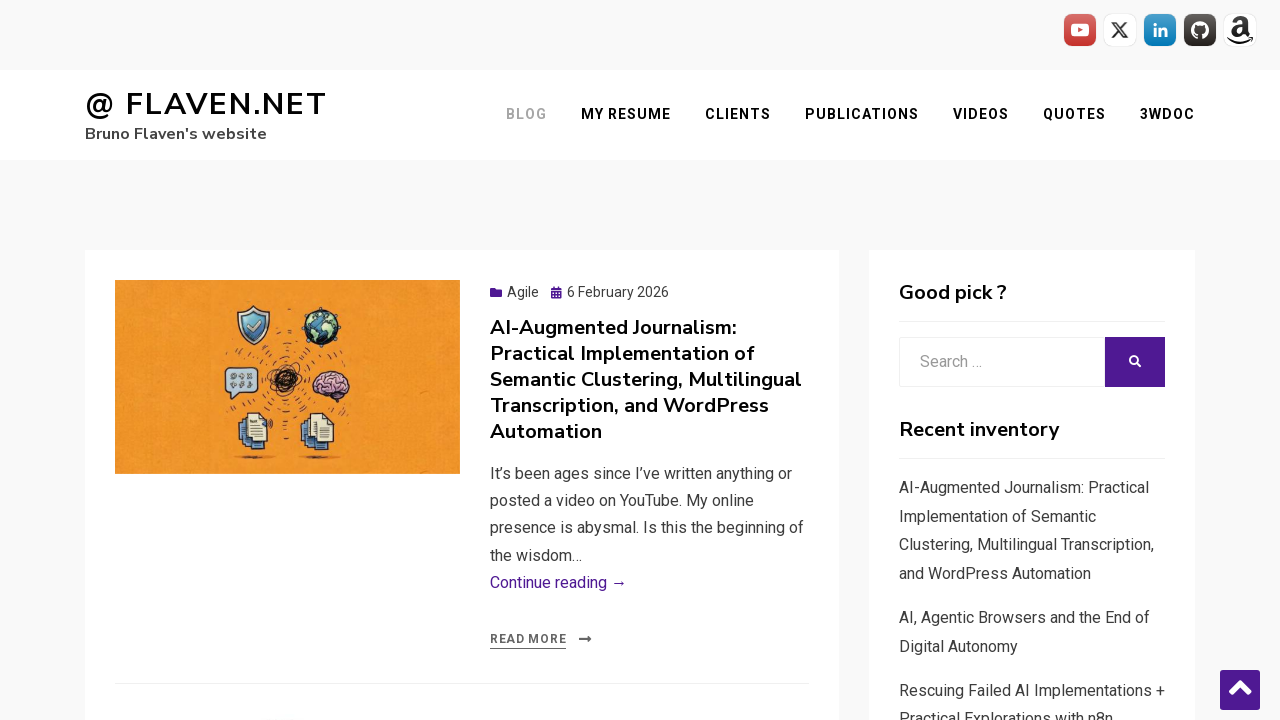

Verified page title is '@ Flaven.net – Bruno Flaven's website'
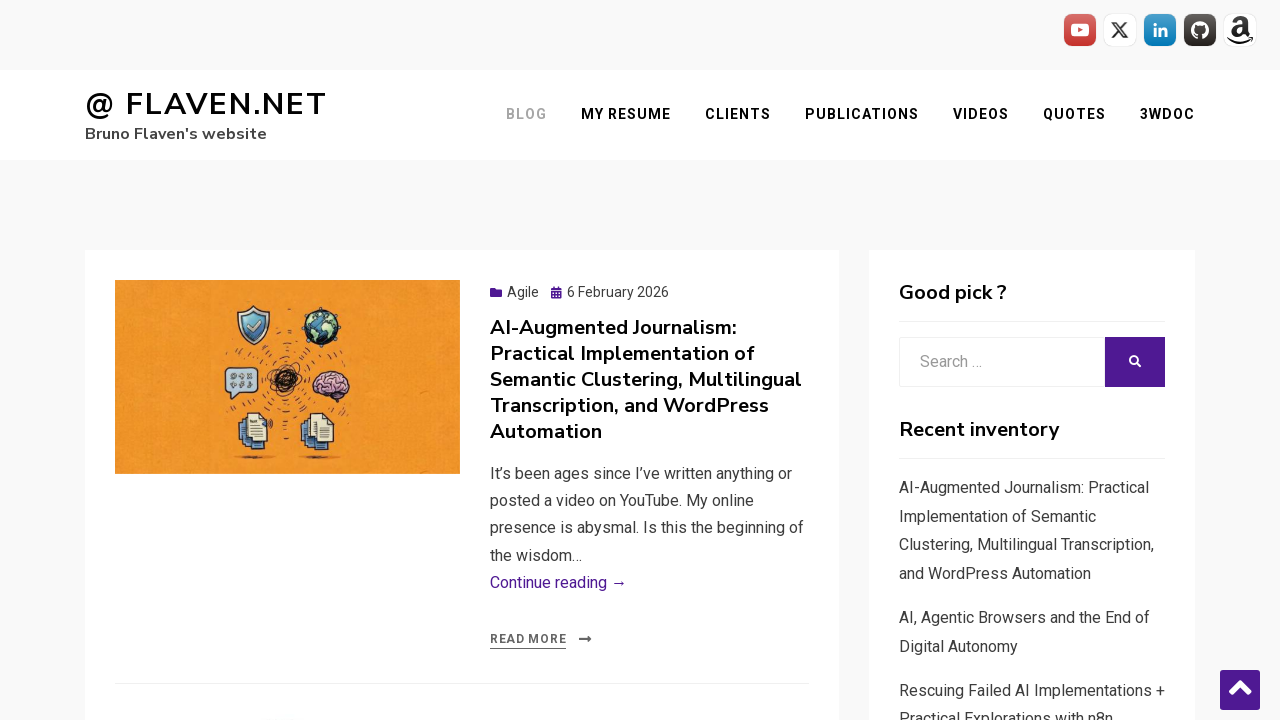

Filled search box with query 'WordPress' on //*[@id="search-2"]/form/label/input
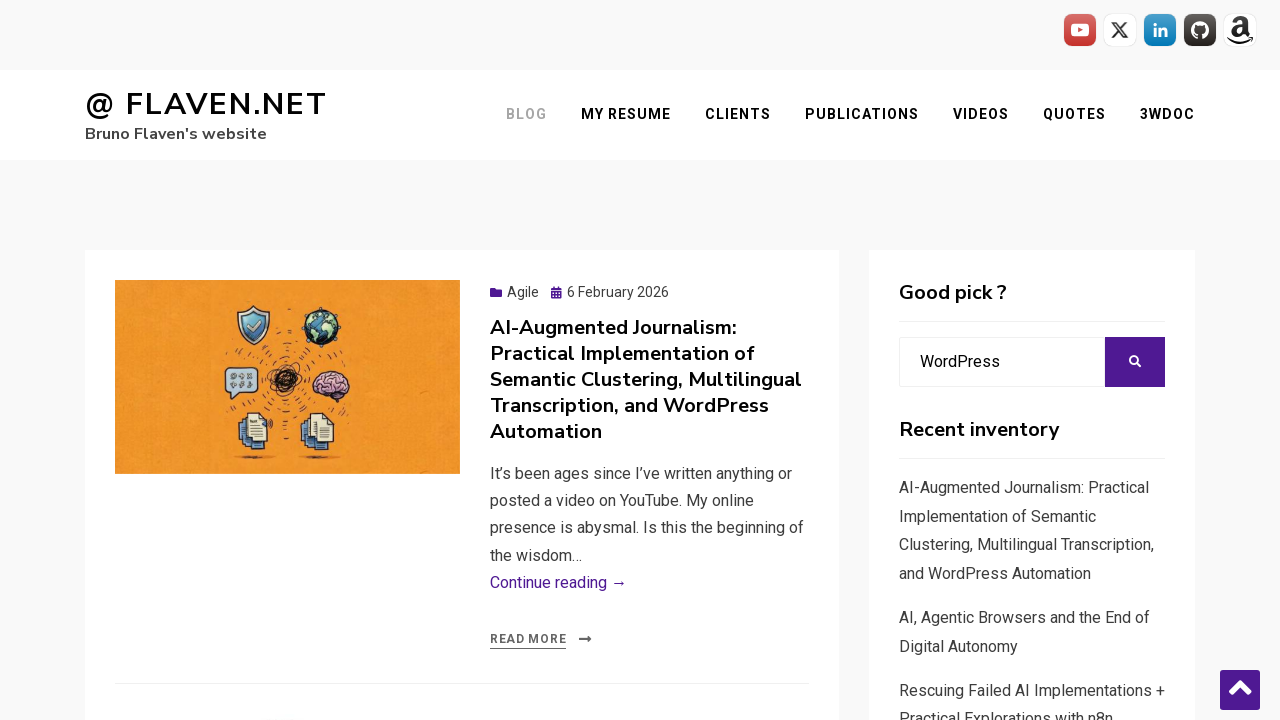

Clicked search button to execute search at (1135, 362) on xpath=//*[@id="search-2"]/form/button
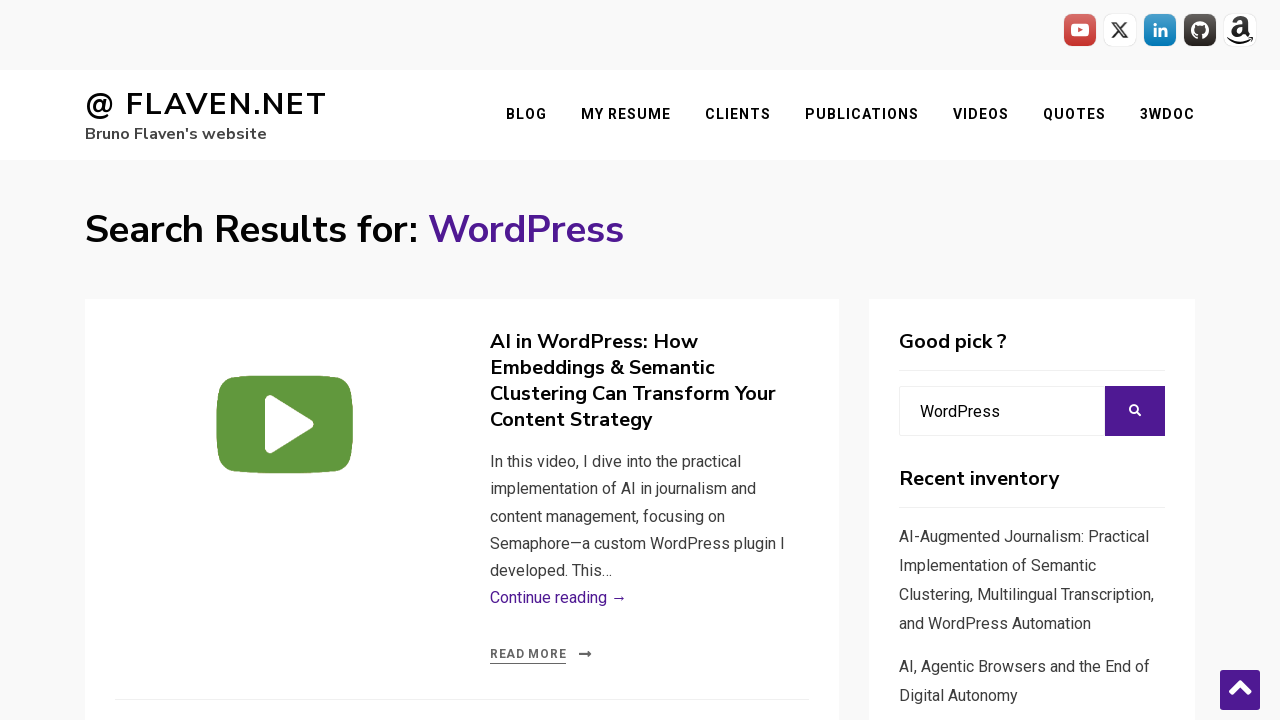

Search results loaded (network idle)
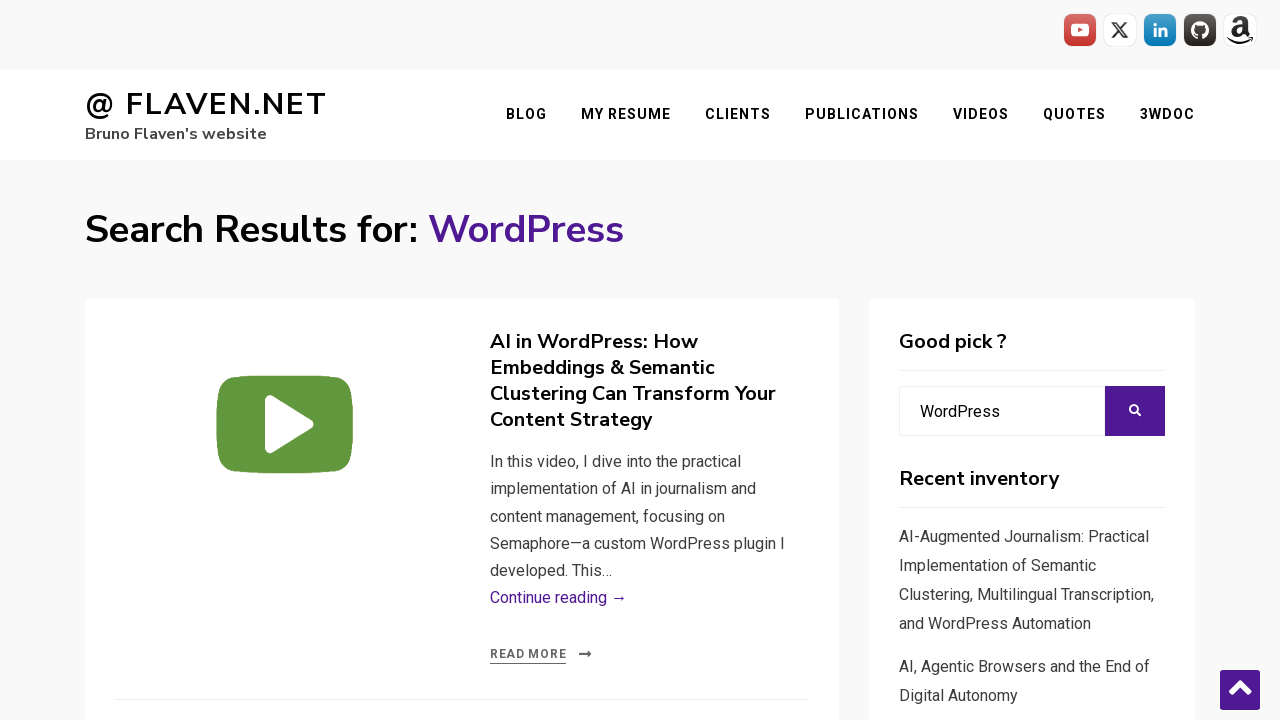

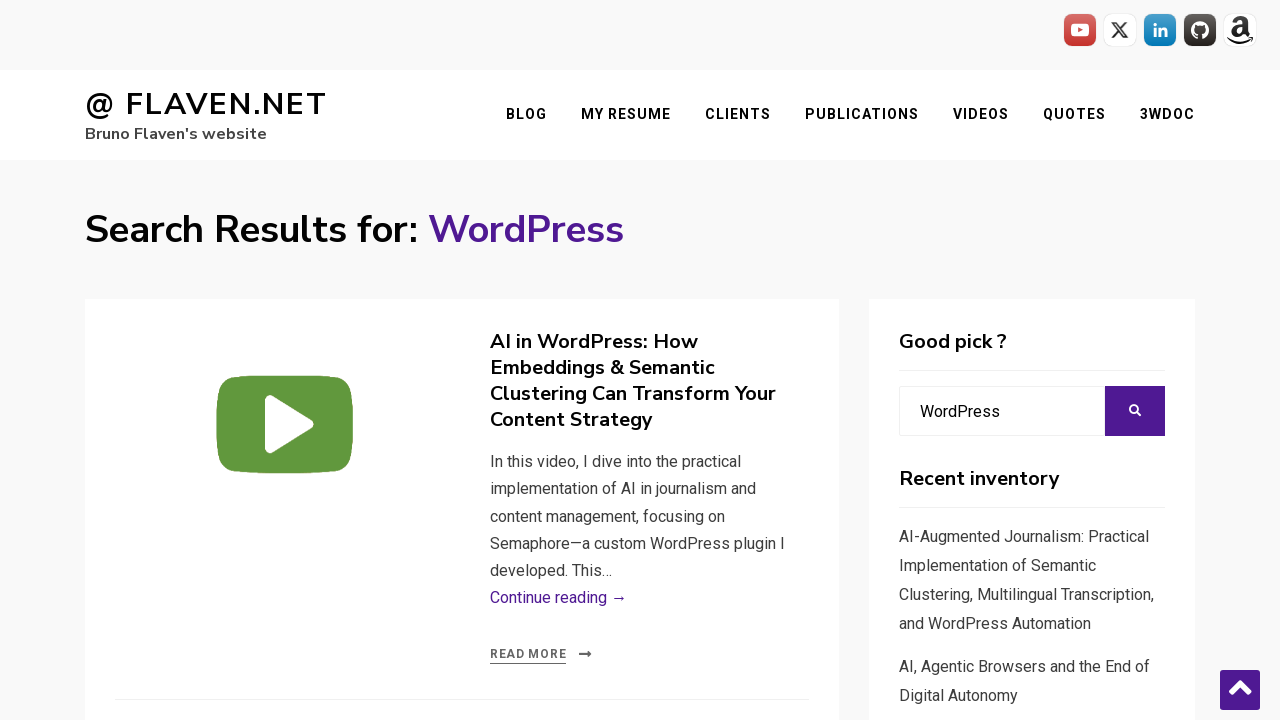